Tests table interaction by clicking sort button and navigating through table data including headers, rows, and specific cells

Starting URL: https://webapps.tekstac.com/SeleniumApp1/SmartUniversity/view_dept.html

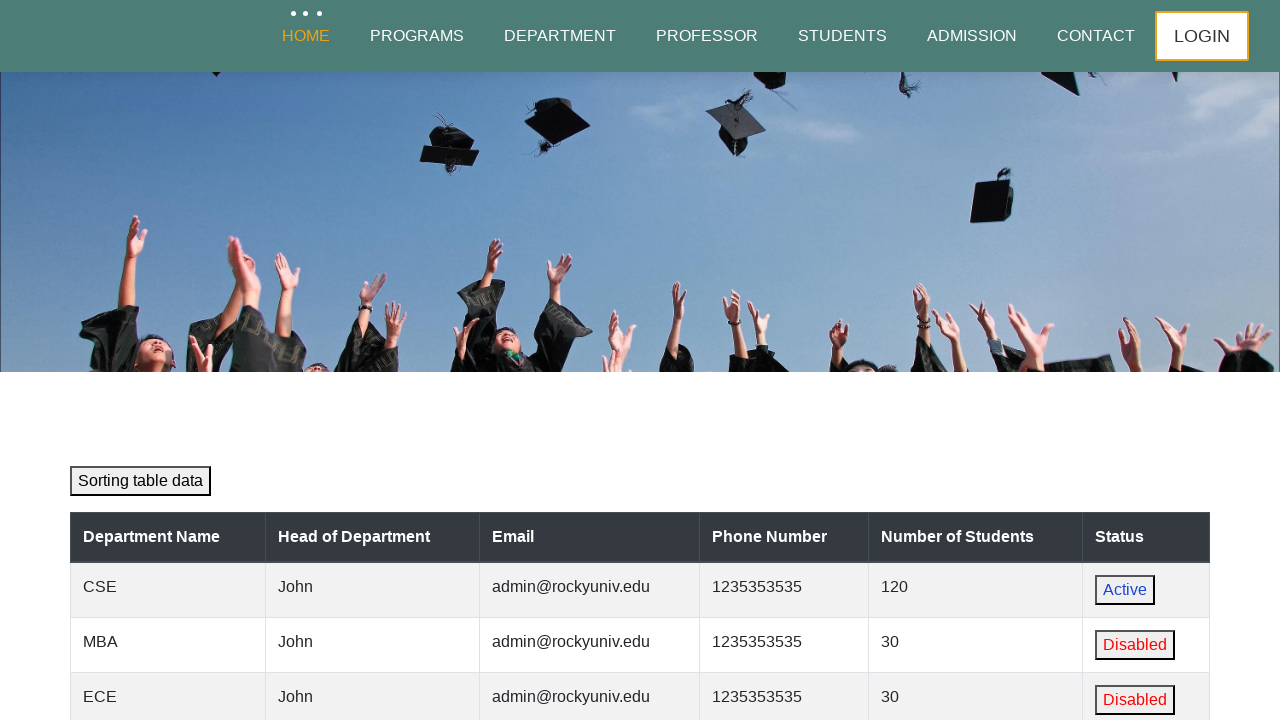

Clicked sort button to sort the table at (140, 481) on #sorttable
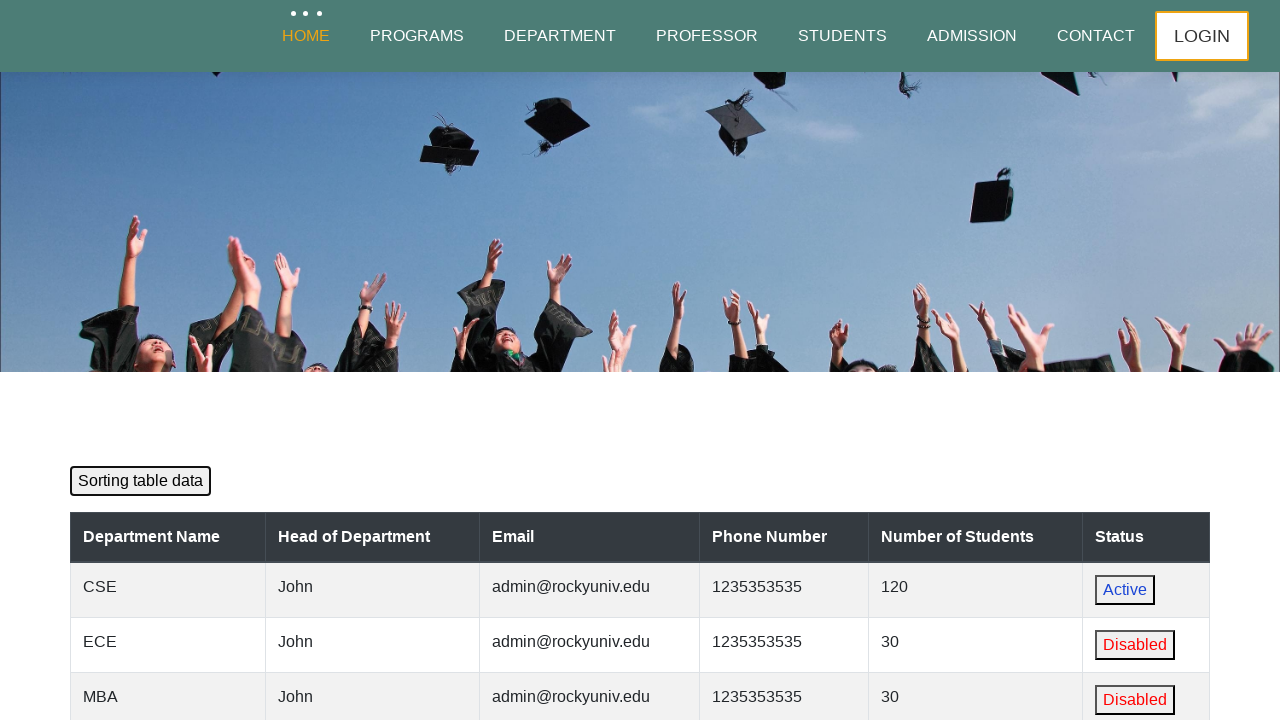

Table loaded and is ready
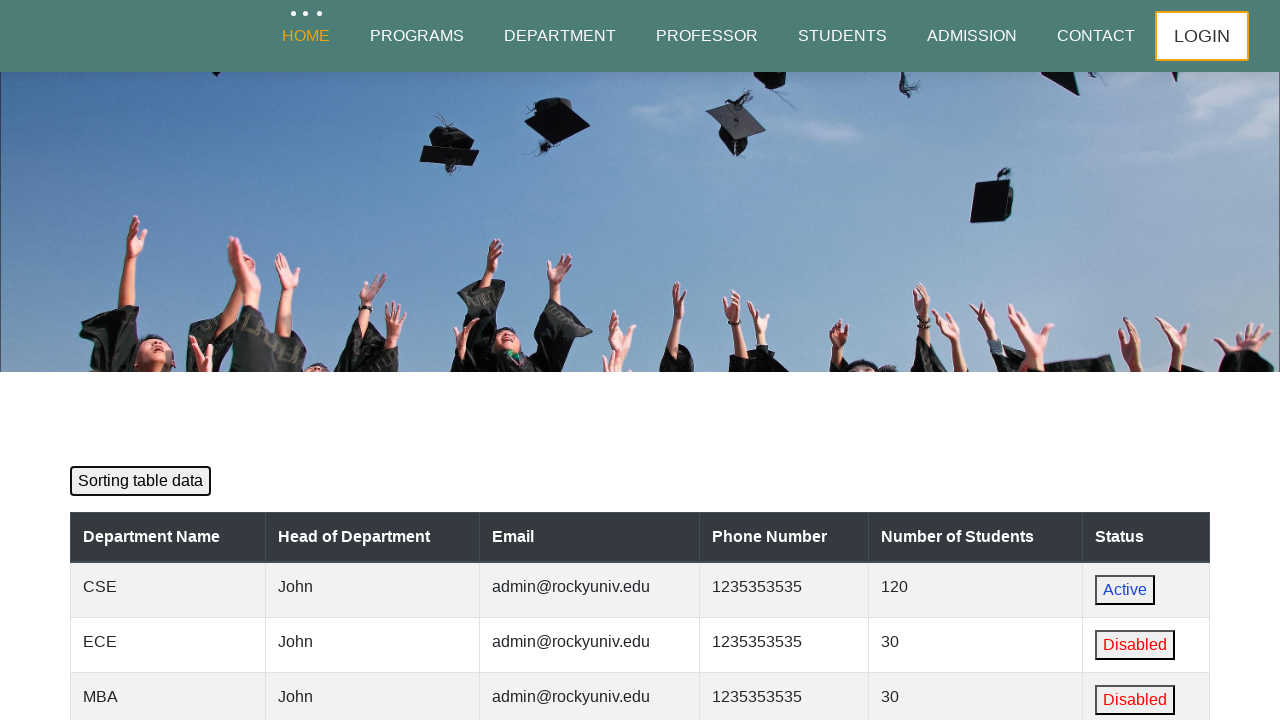

Verified table rows are present
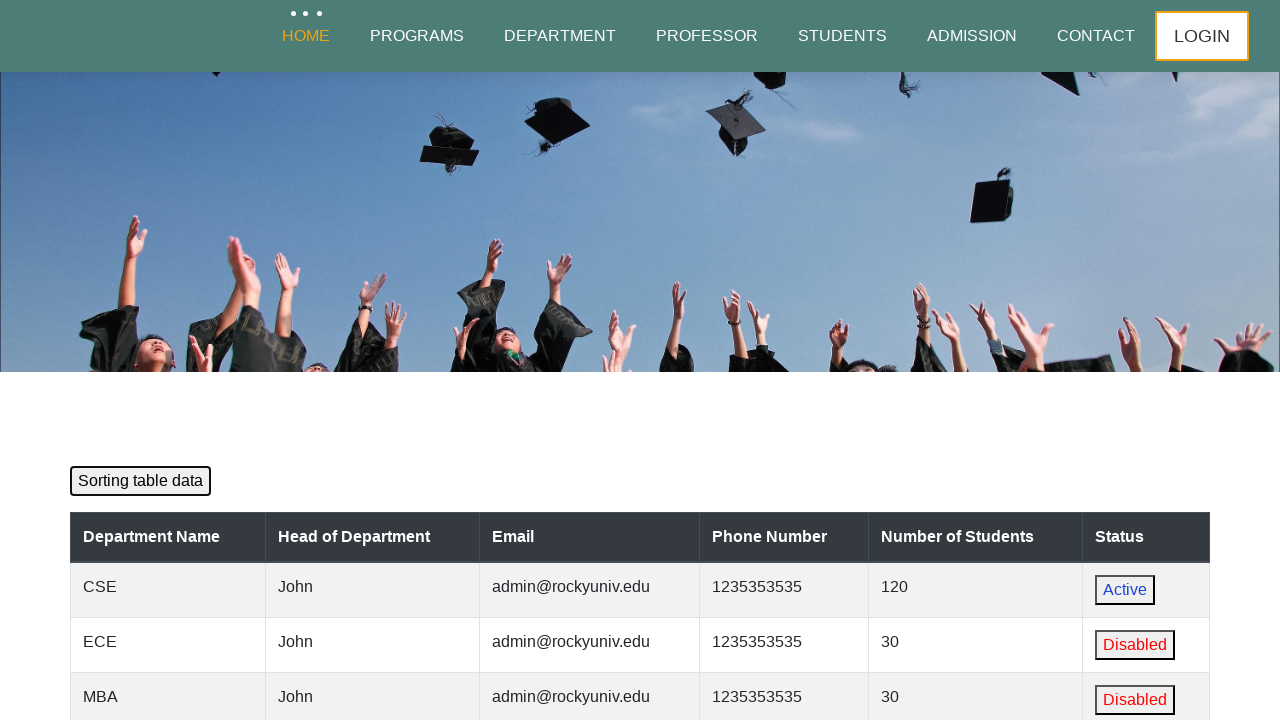

Verified table headers are present
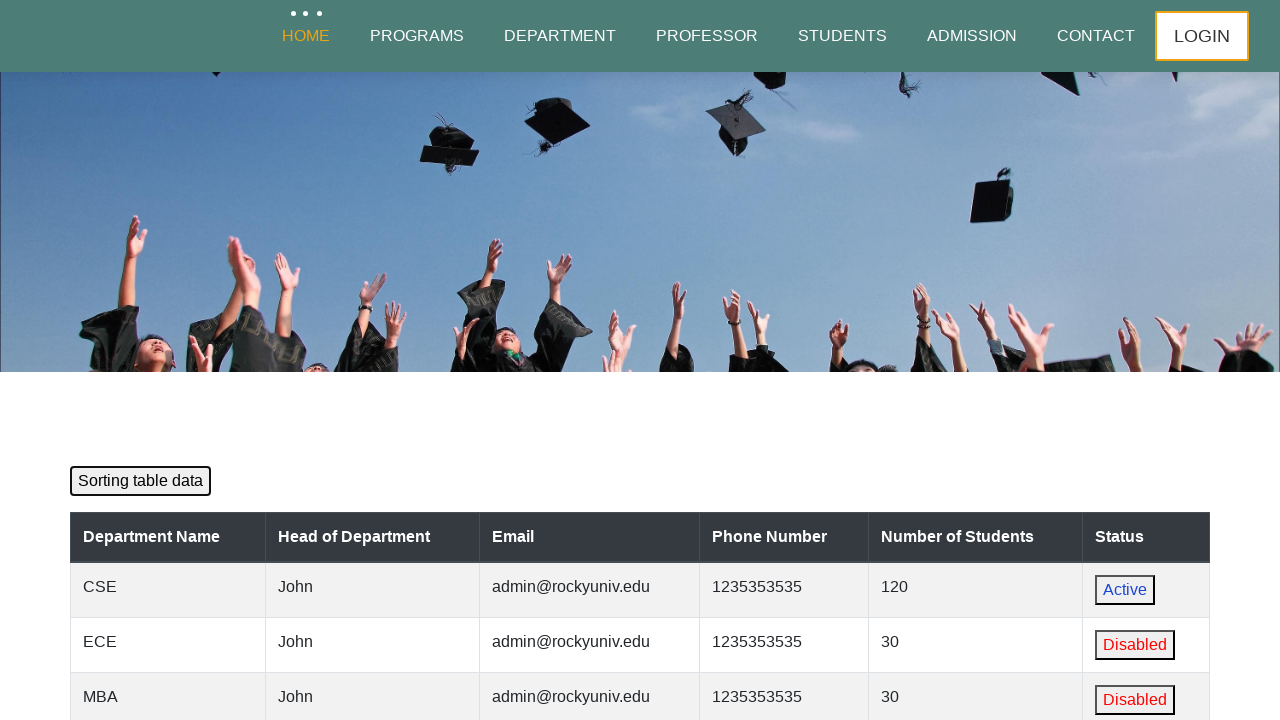

Verified second row in table is present
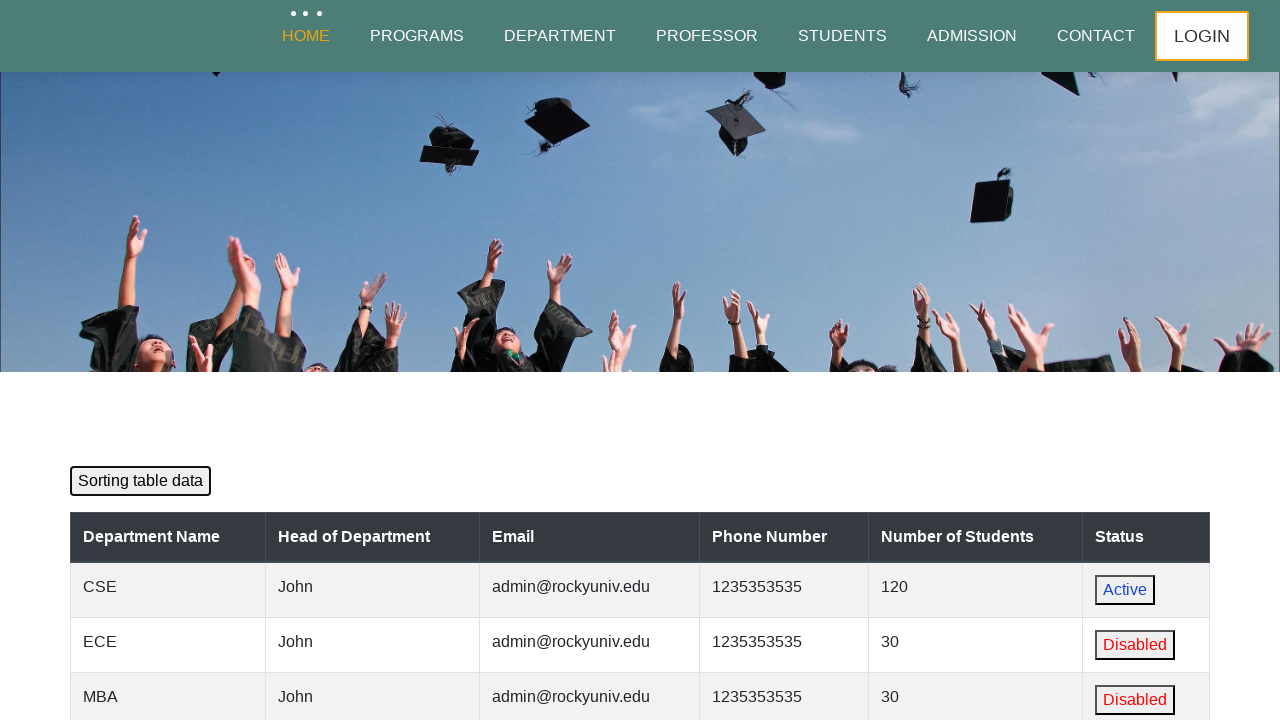

Verified specific cell (row 3, column 1) is present
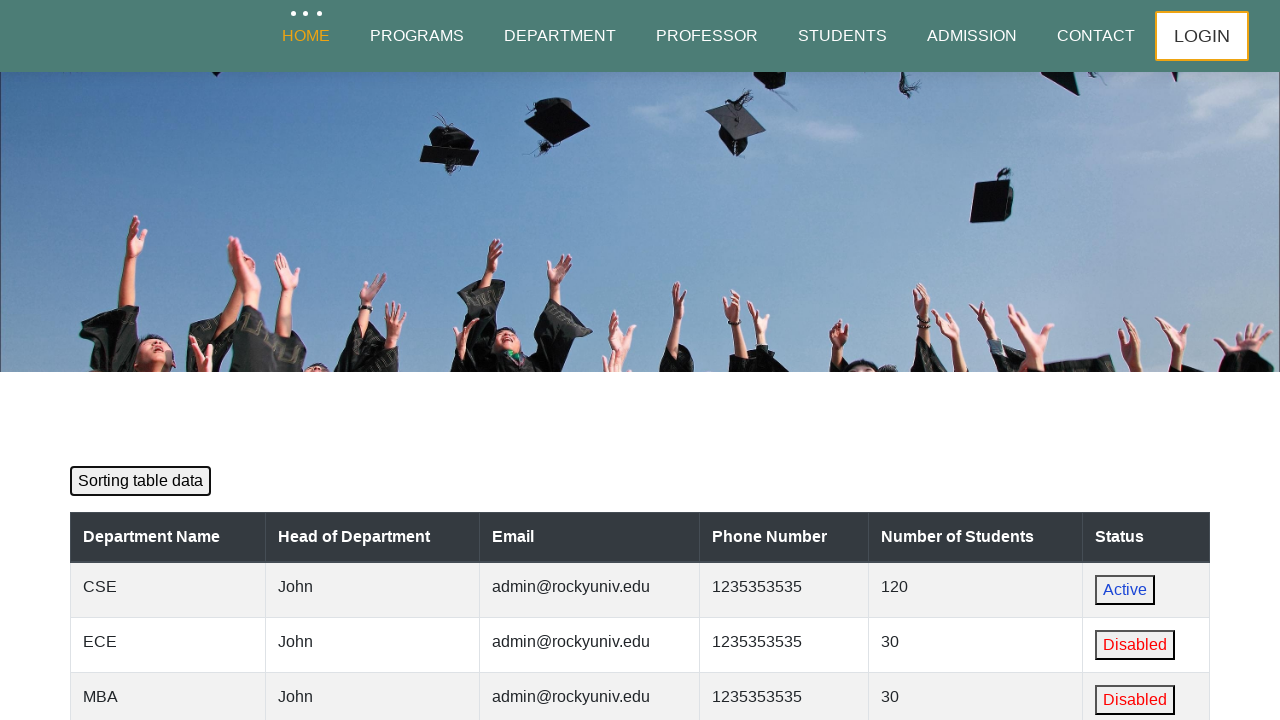

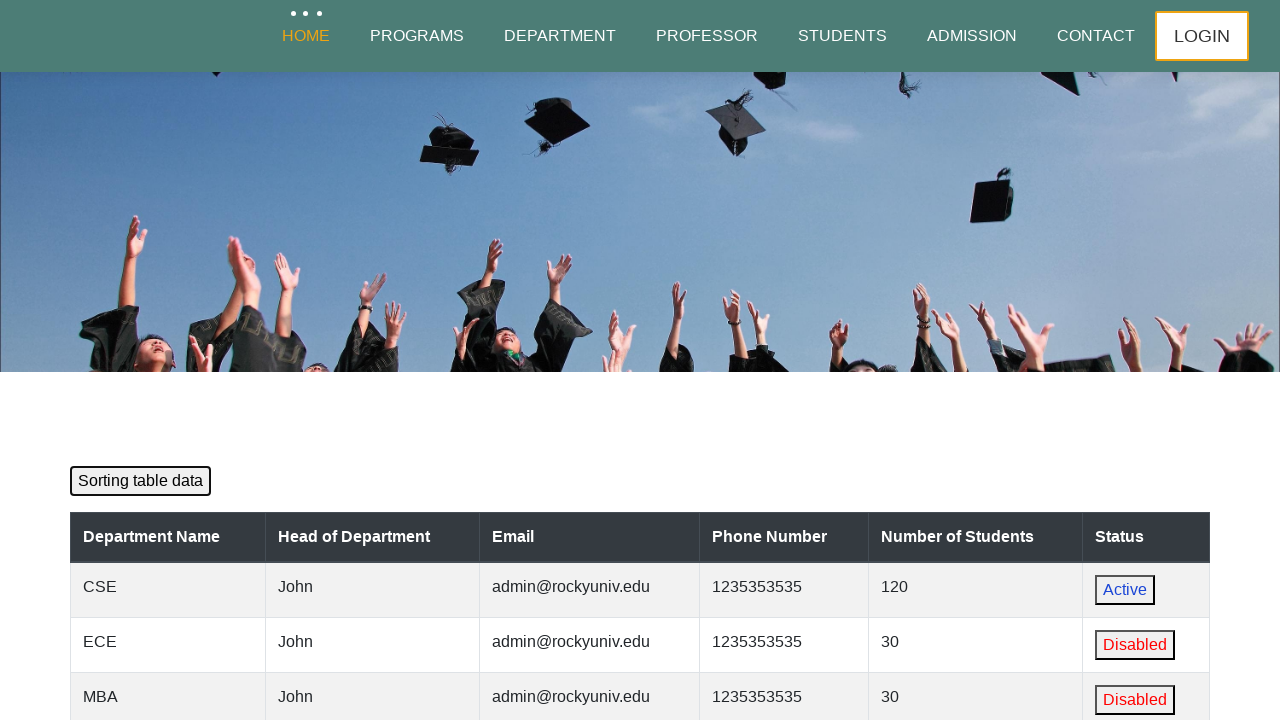